Tests browser window handling by clicking a button that opens a new window, switching to the new window, and then closing it and returning to the parent window.

Starting URL: https://demo.automationtesting.in/Windows.html

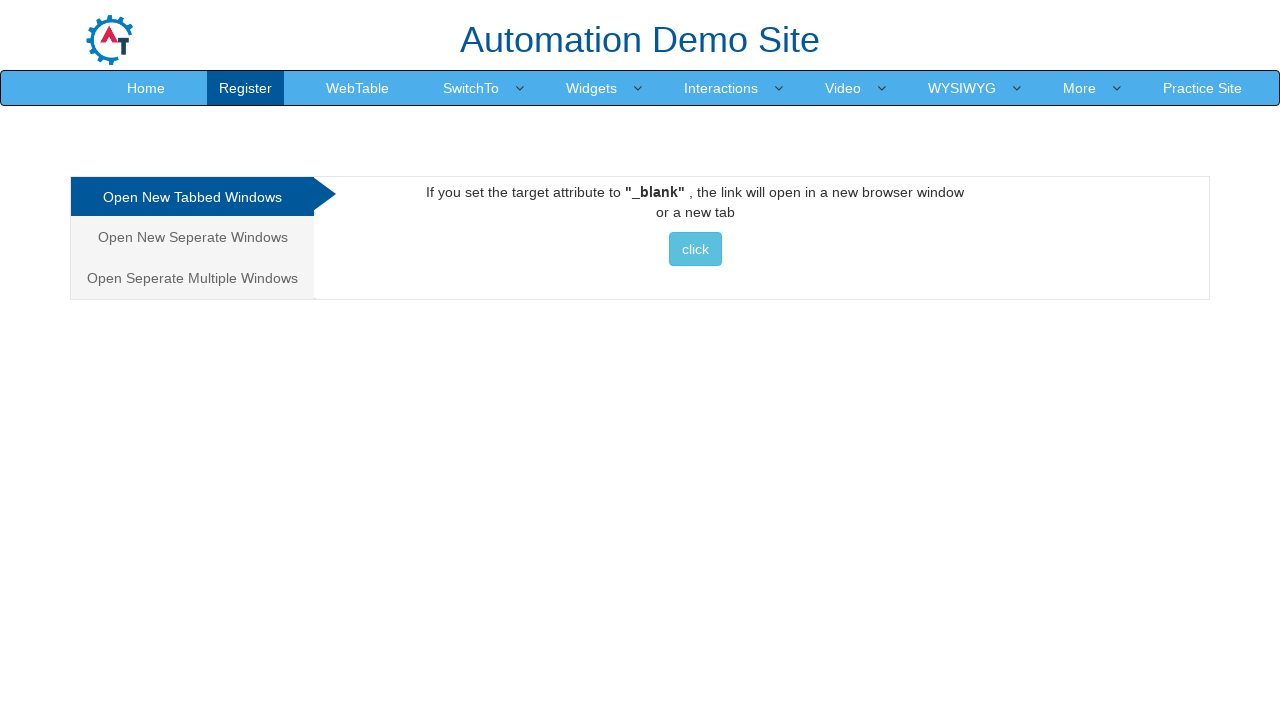

Clicked button to open new window
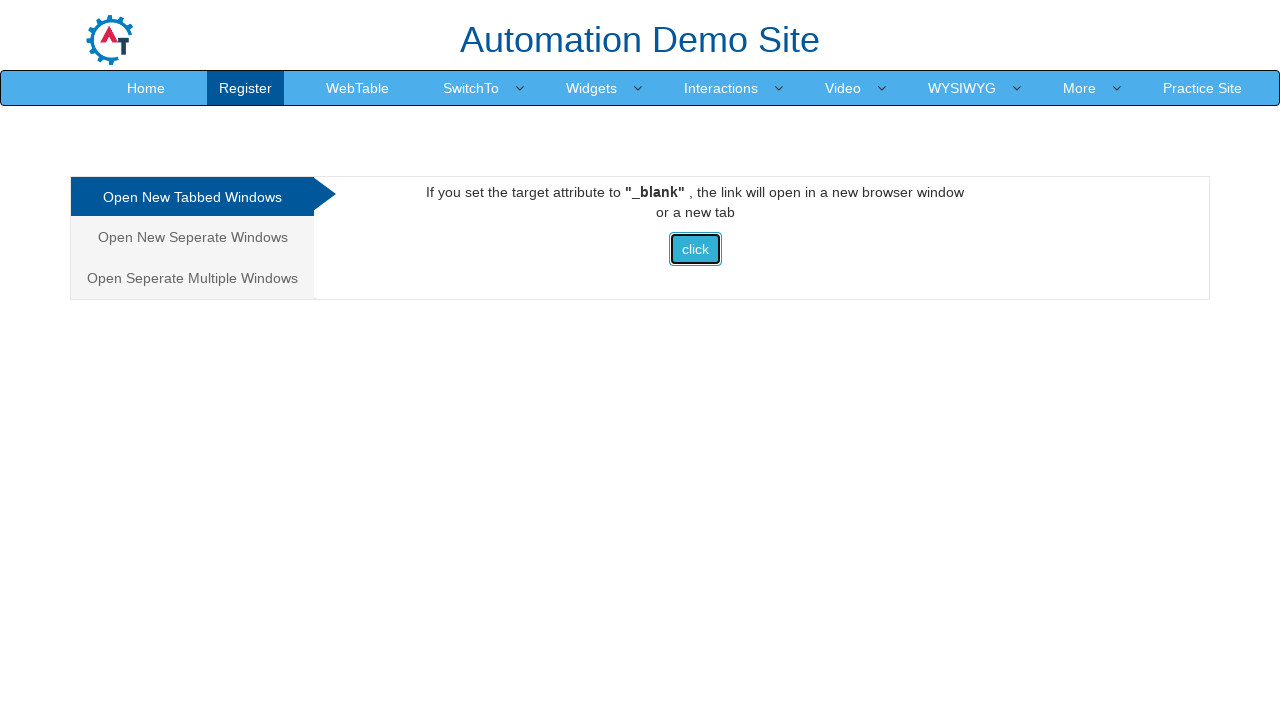

Waited for new window to open
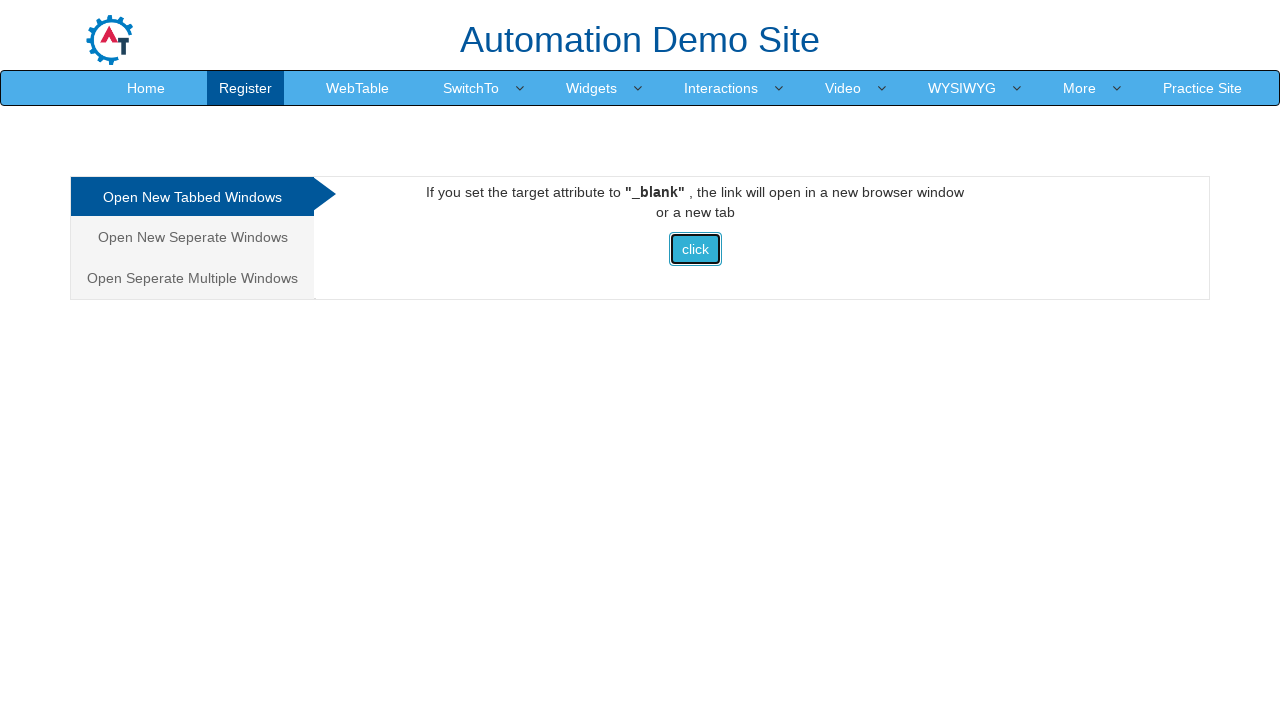

Retrieved all open pages from context
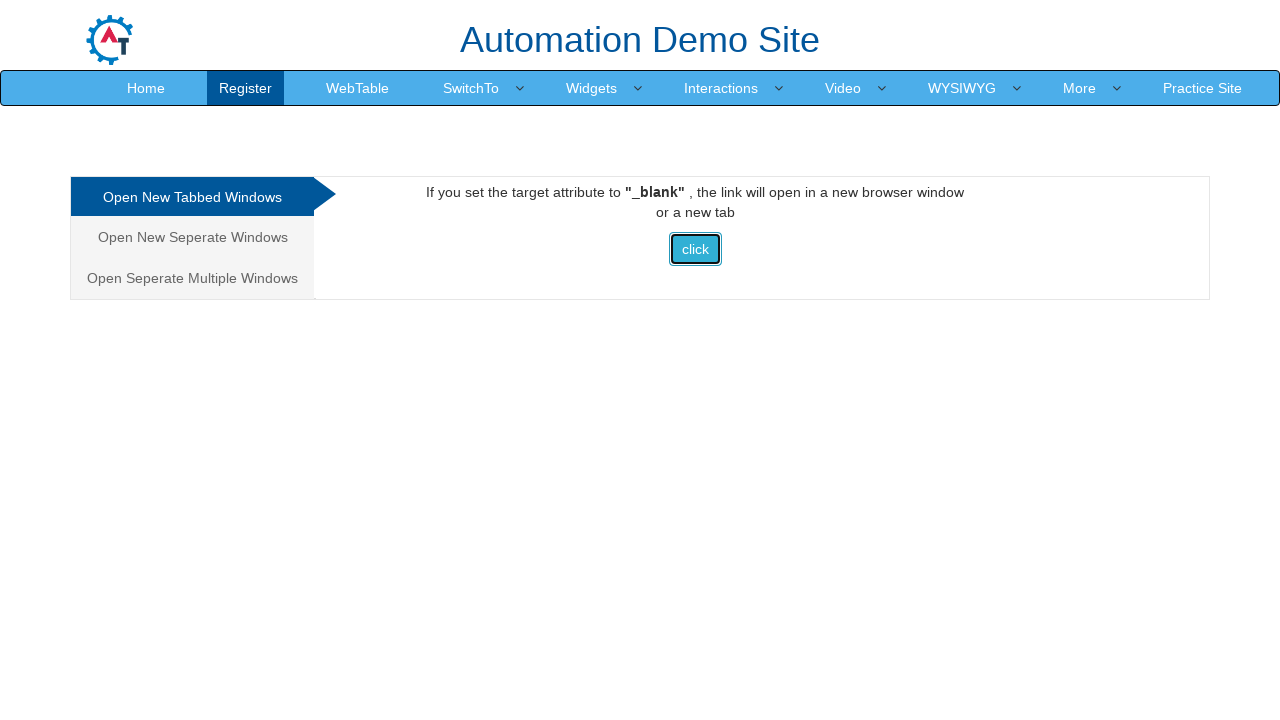

Selected new window from pages list
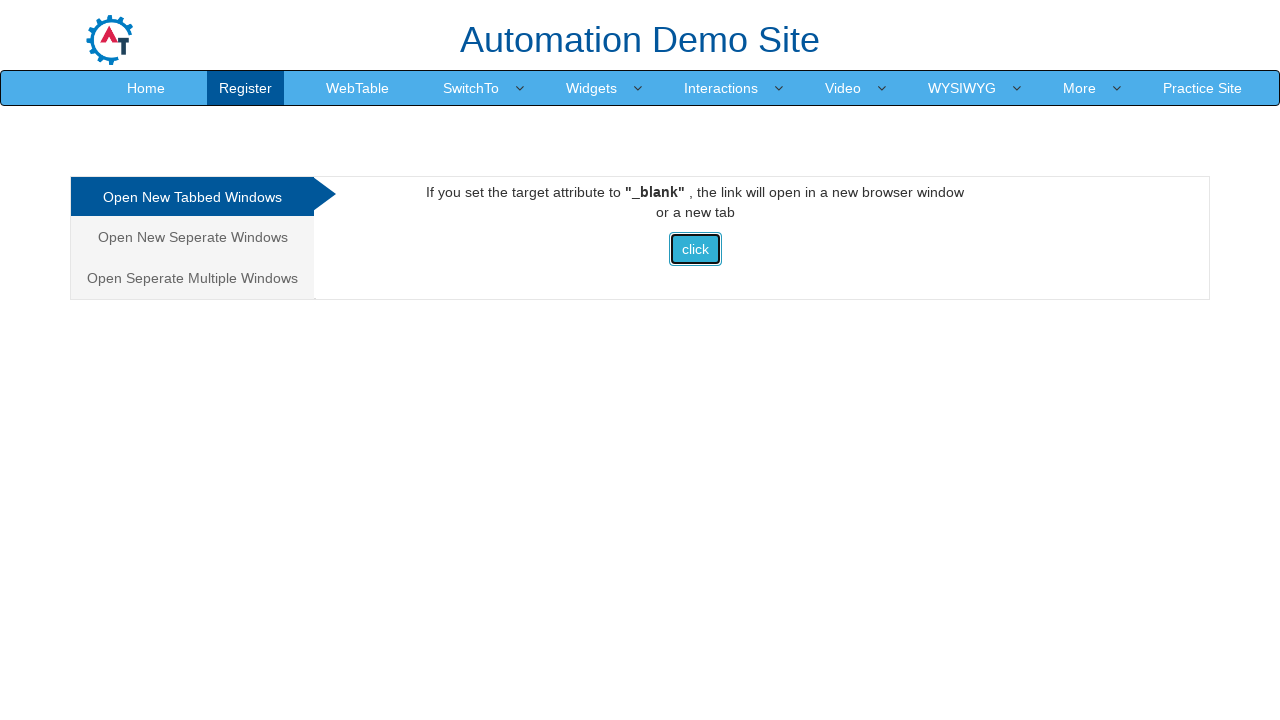

Brought new window to front
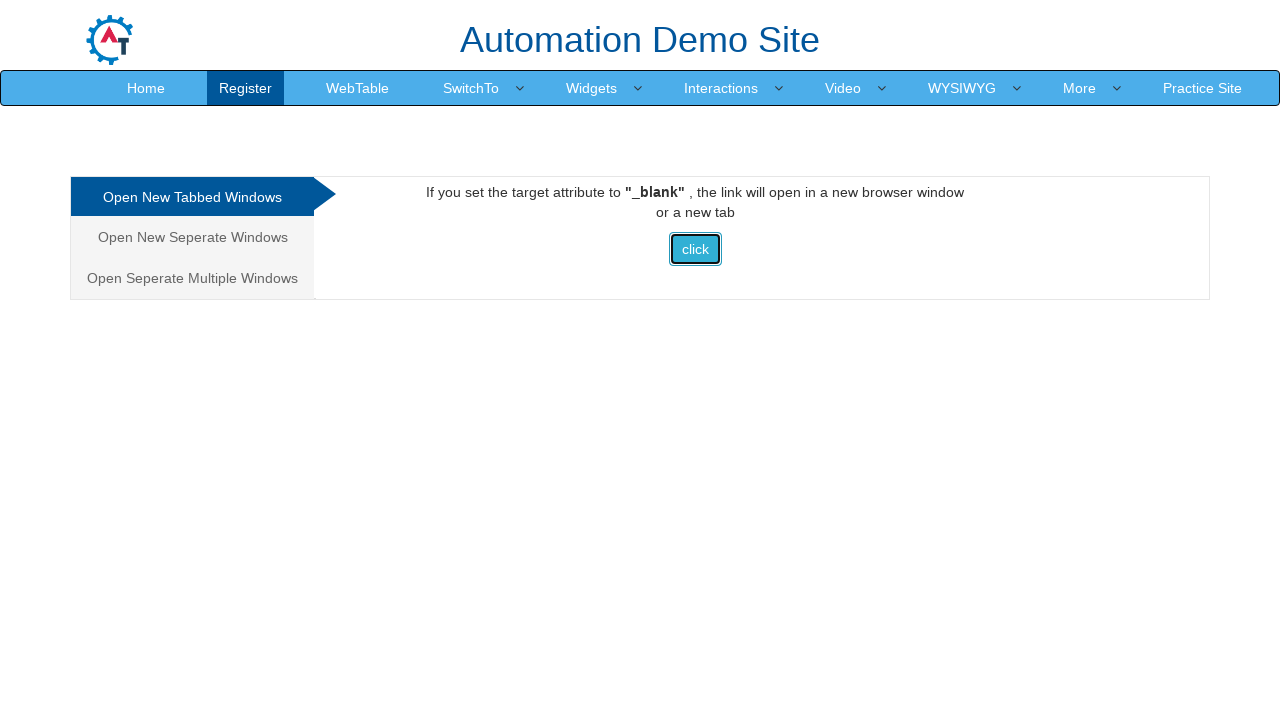

Waited on new window
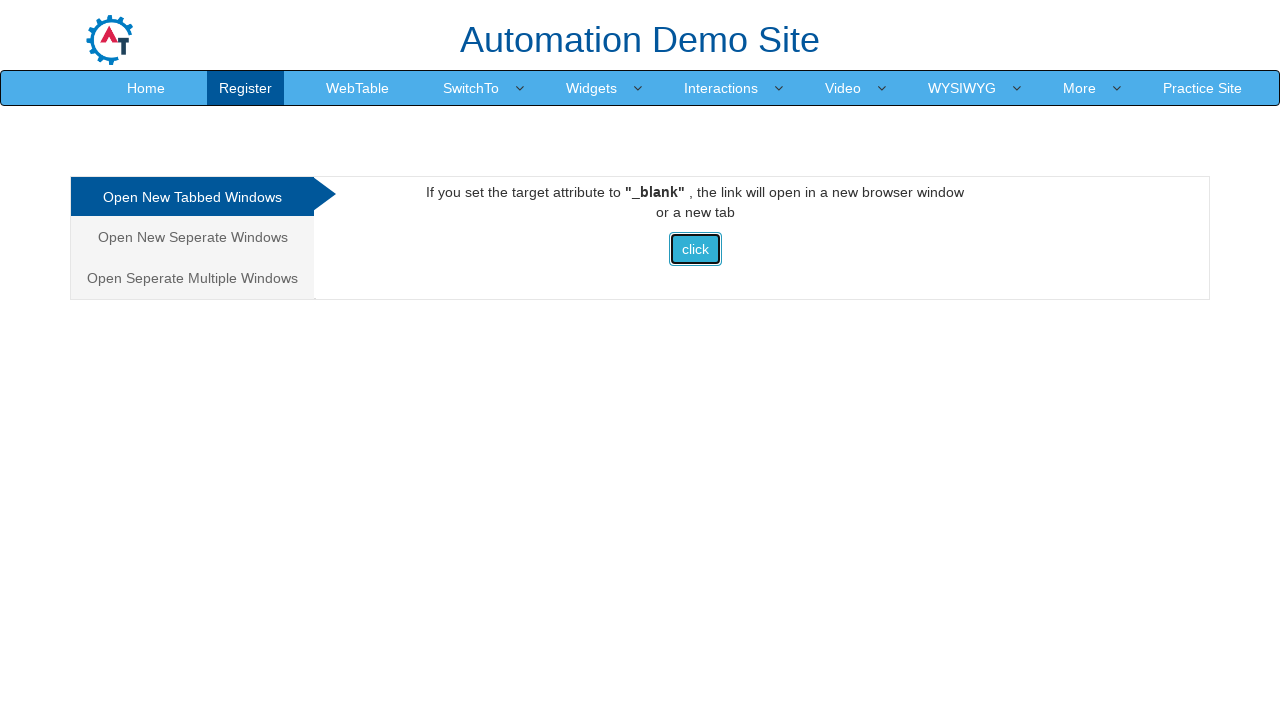

Closed new window
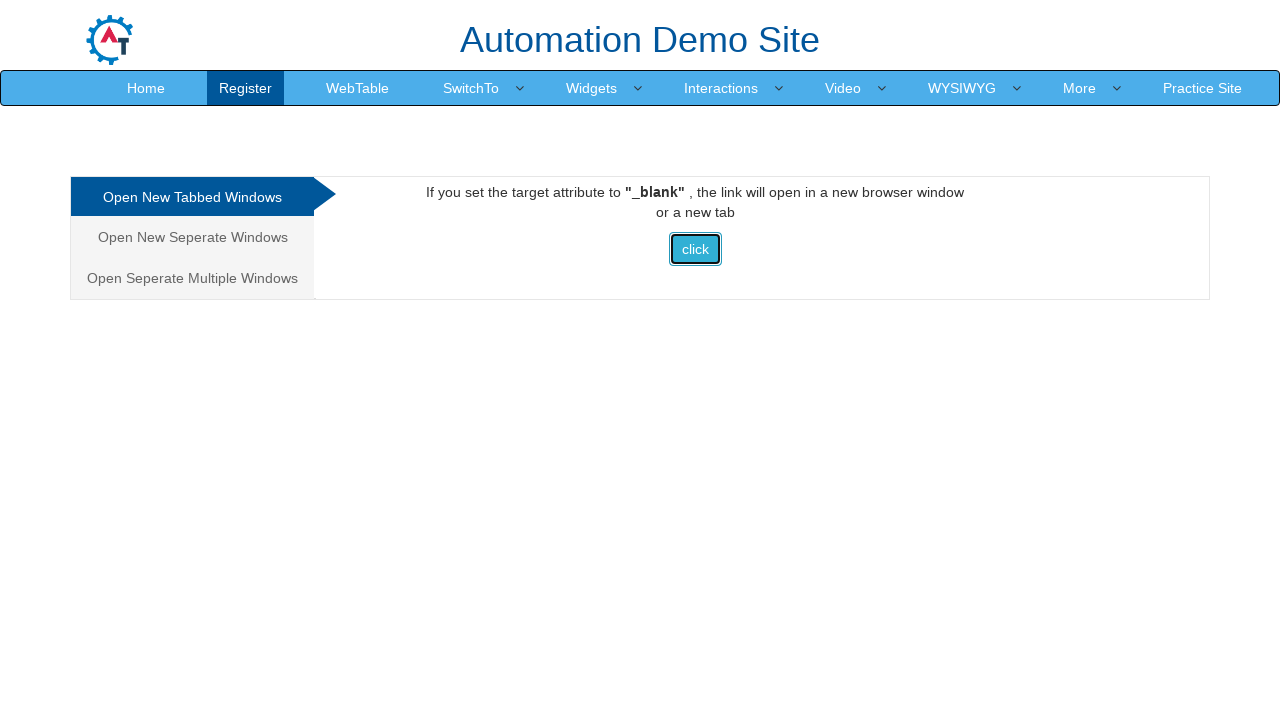

Brought parent window back to front
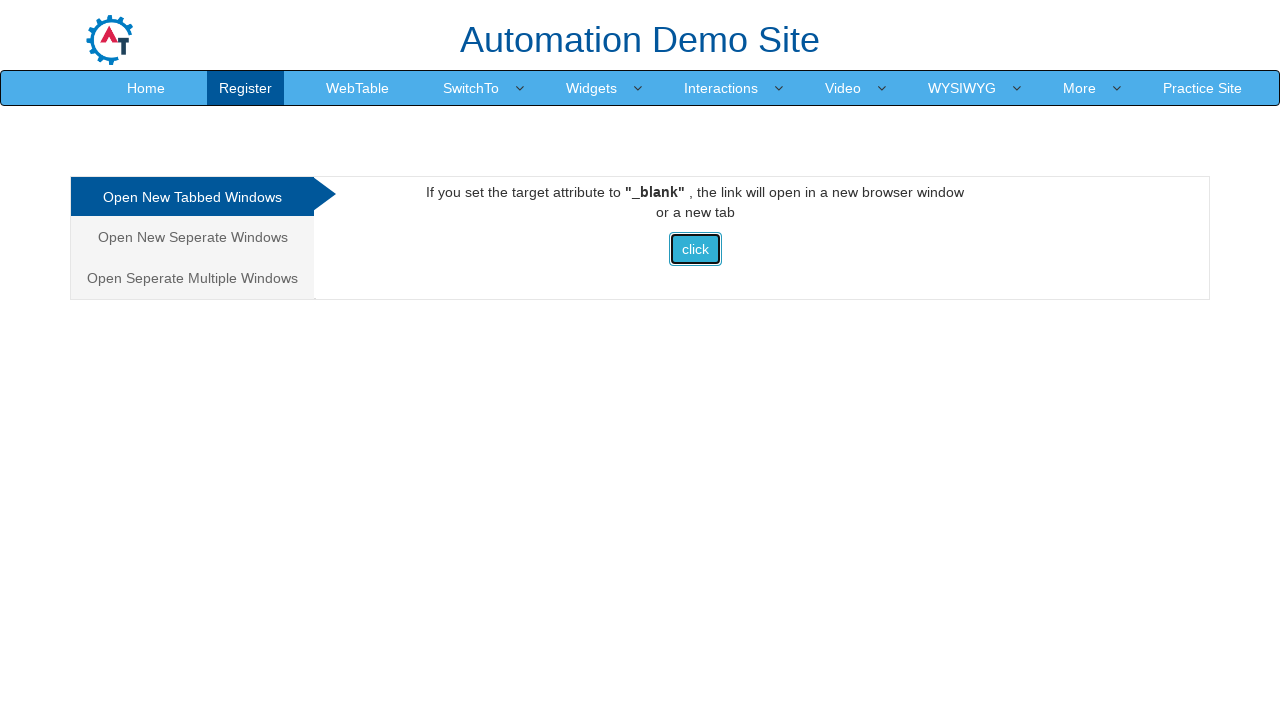

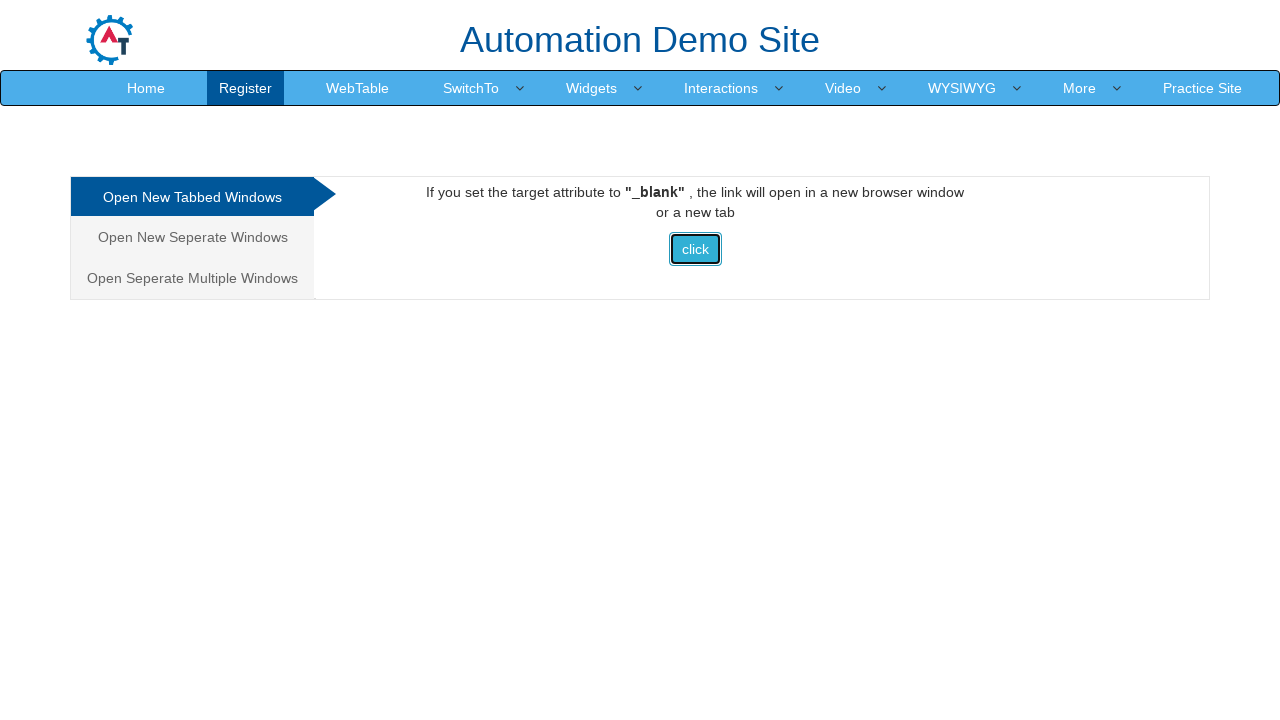